Clicks a link to navigate to another page and scrolls to a specific dropdown option

Starting URL: https://omayo.blogspot.com/

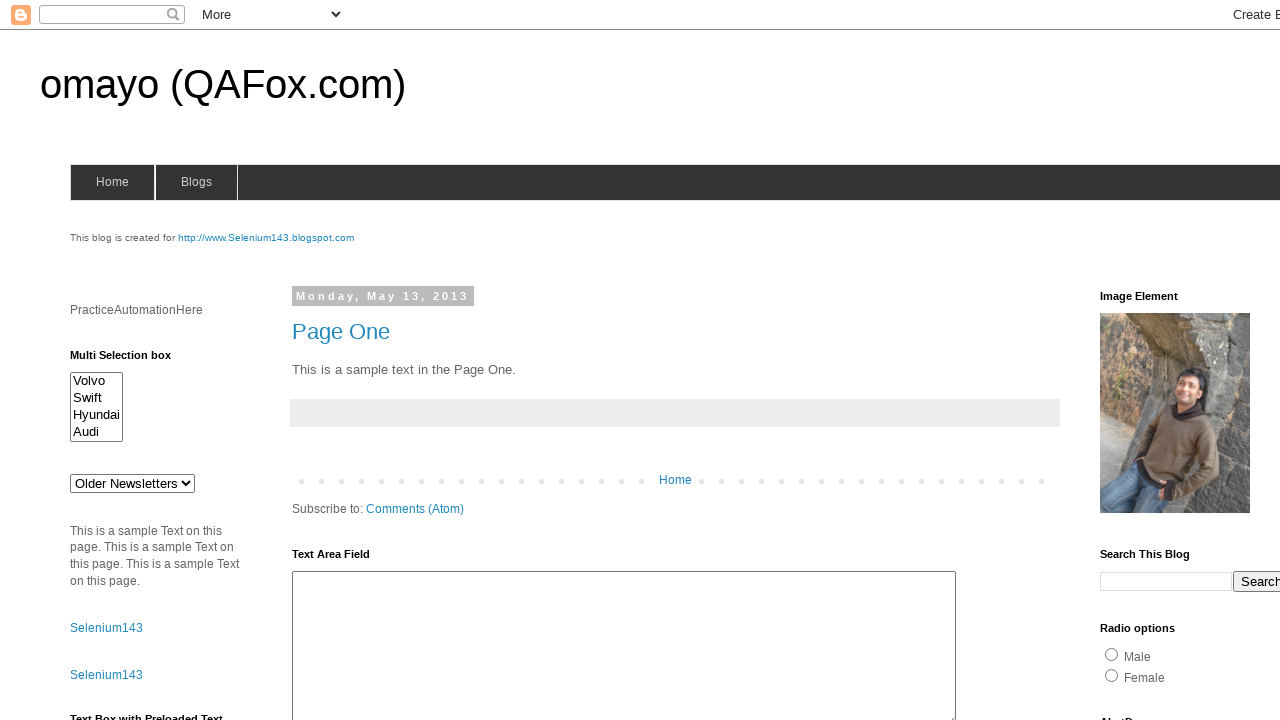

Clicked on 'onlytestingblog' link to navigate to another page at (1156, 361) on a:text('onlytestingblog')
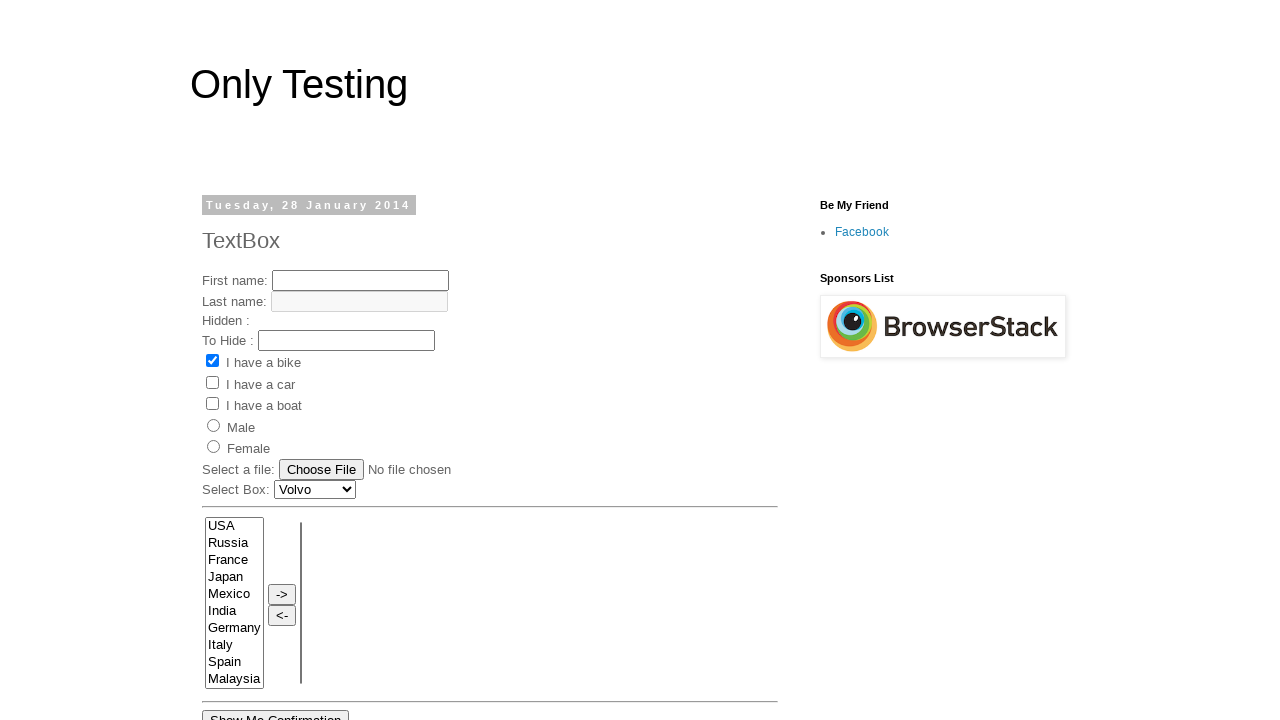

Located country dropdown option with id 'country10'
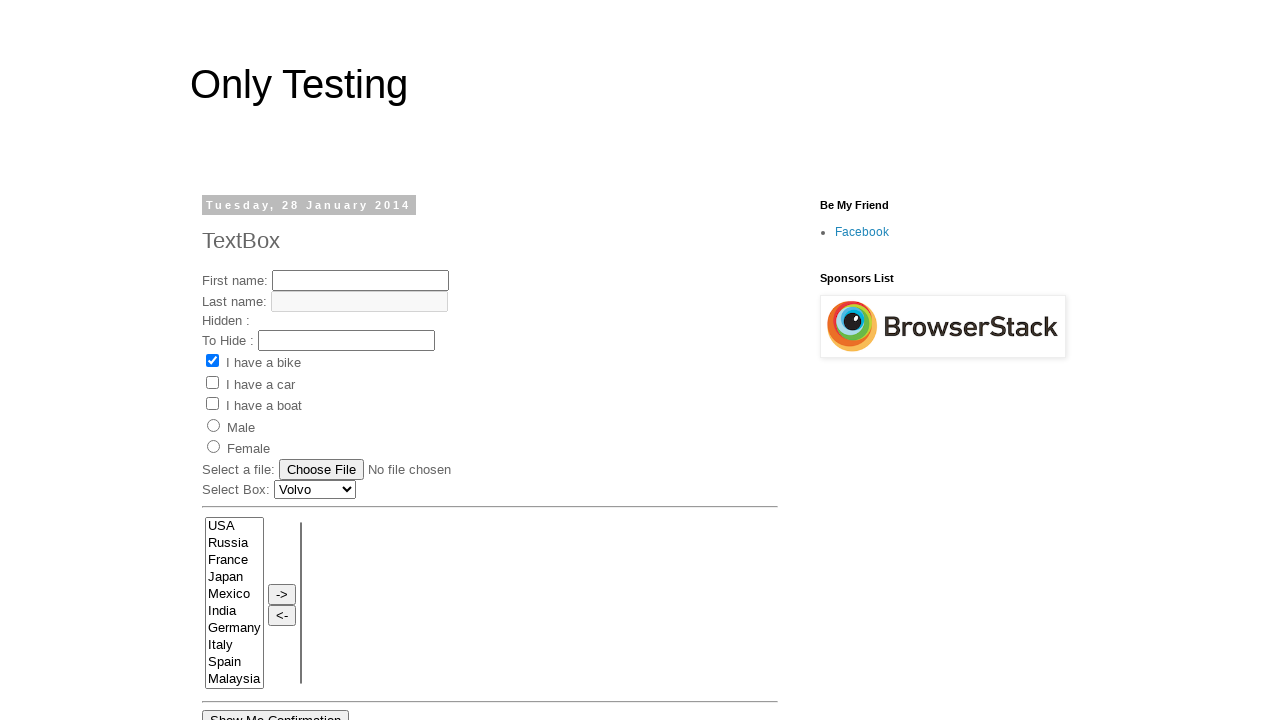

Scrolled to country dropdown option
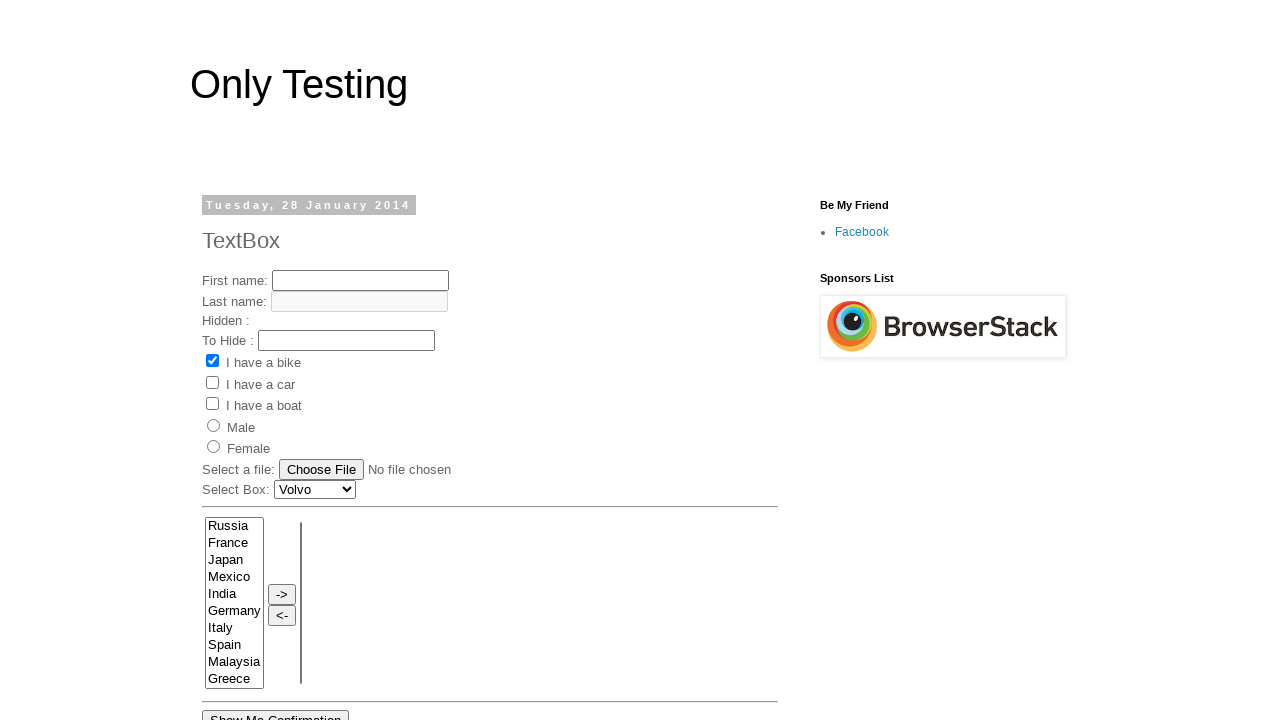

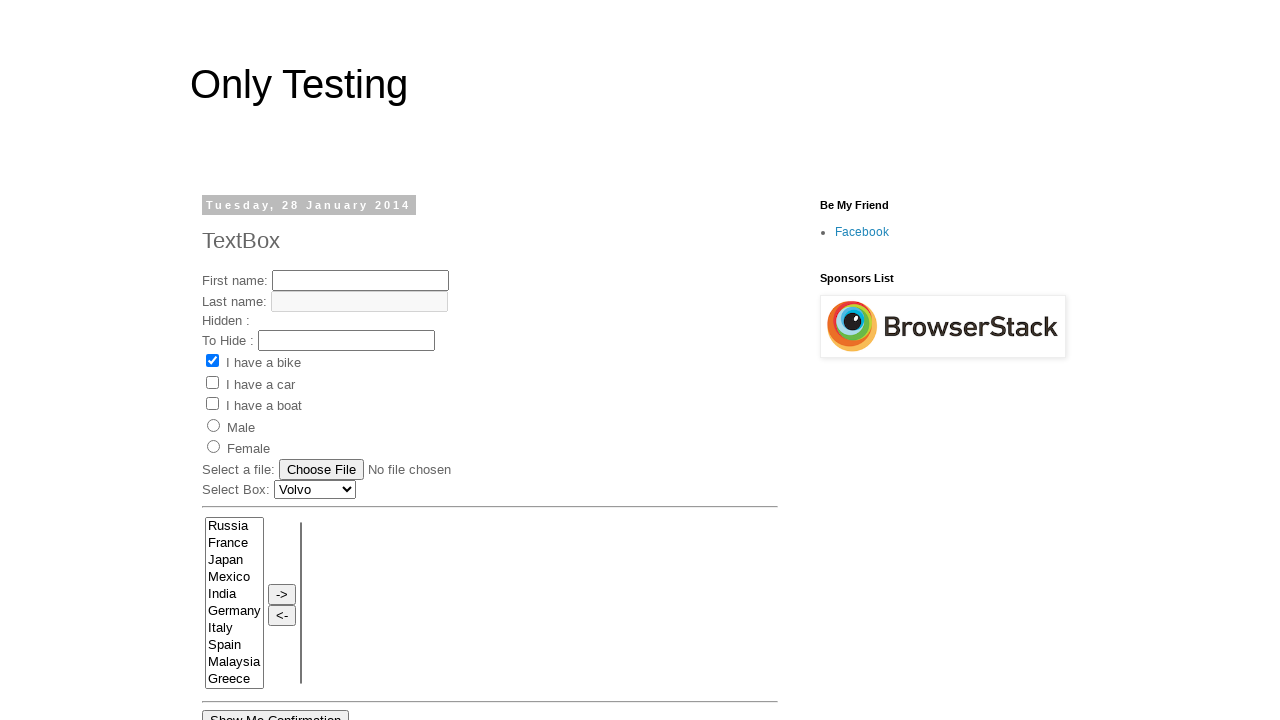